Tests the calculator addition functionality by clicking number buttons and operators to perform 5 + 3 calculation and verify the result

Starting URL: https://www.calculator.net

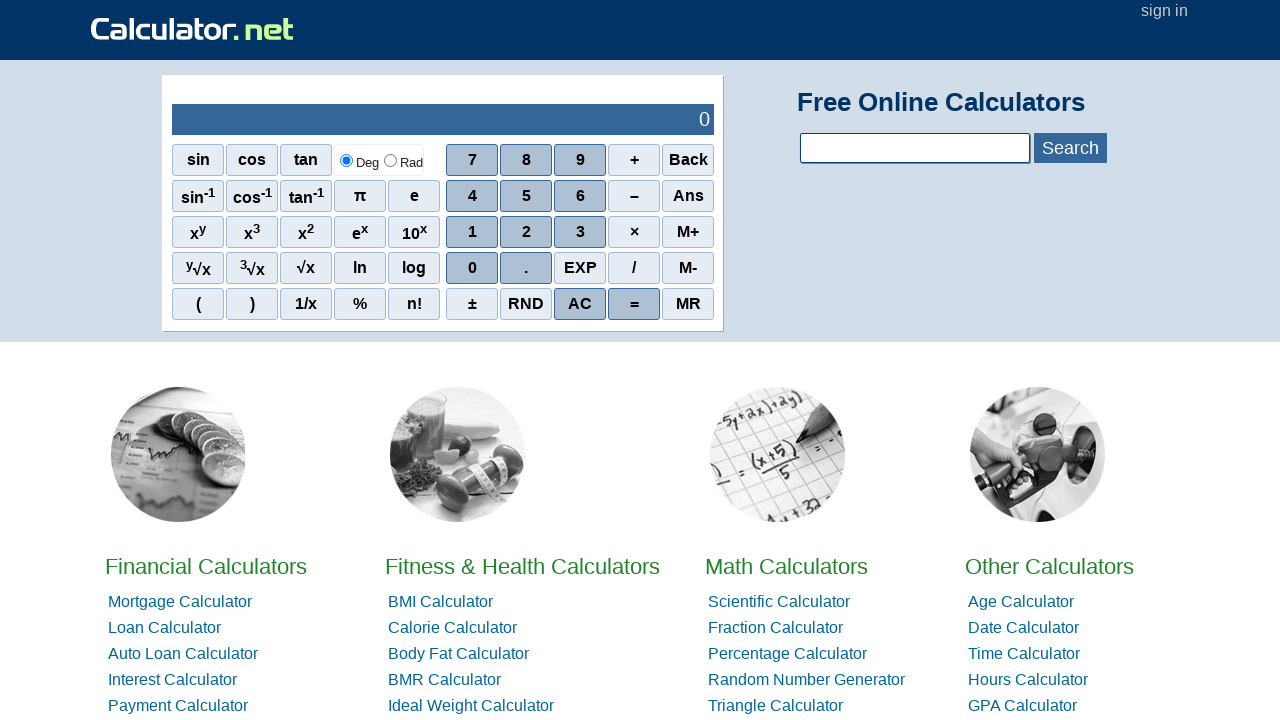

Clicked number 5 button at (526, 196) on span[onclick='r(5)']
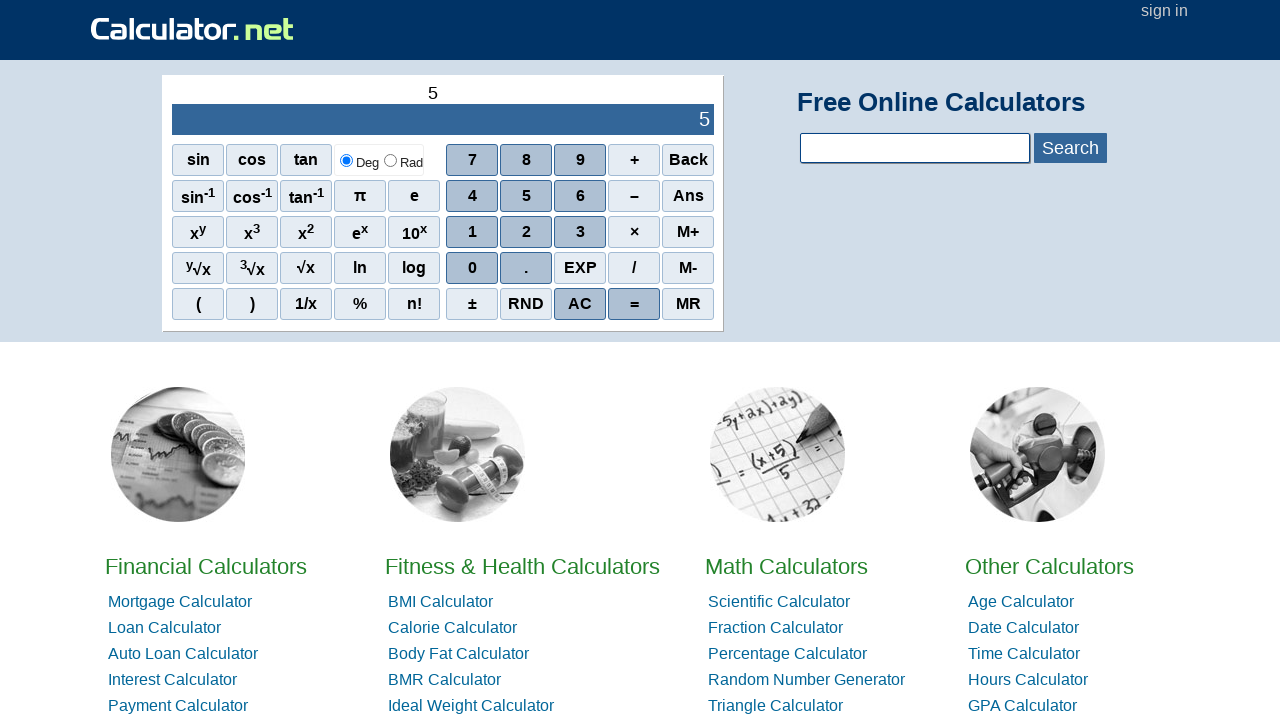

Clicked plus operator button at (634, 160) on xpath=//span[.='+']
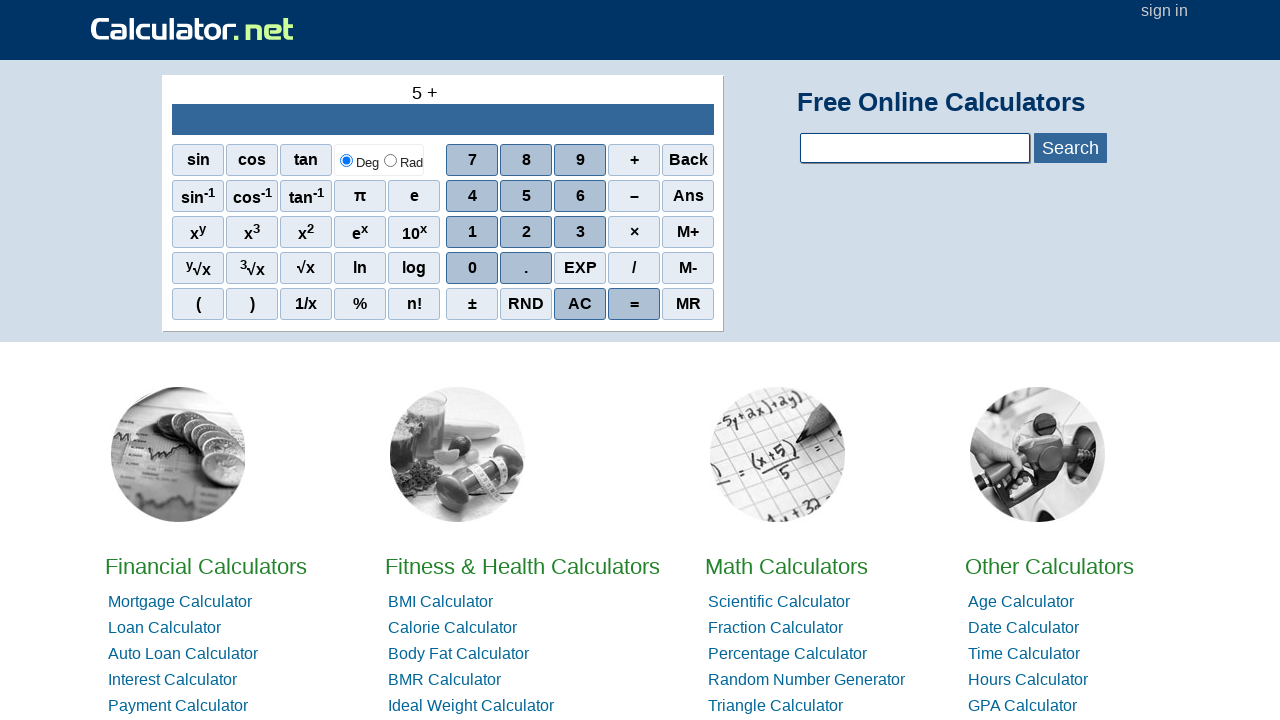

Clicked number 3 button at (580, 232) on span[onclick='r(3)']
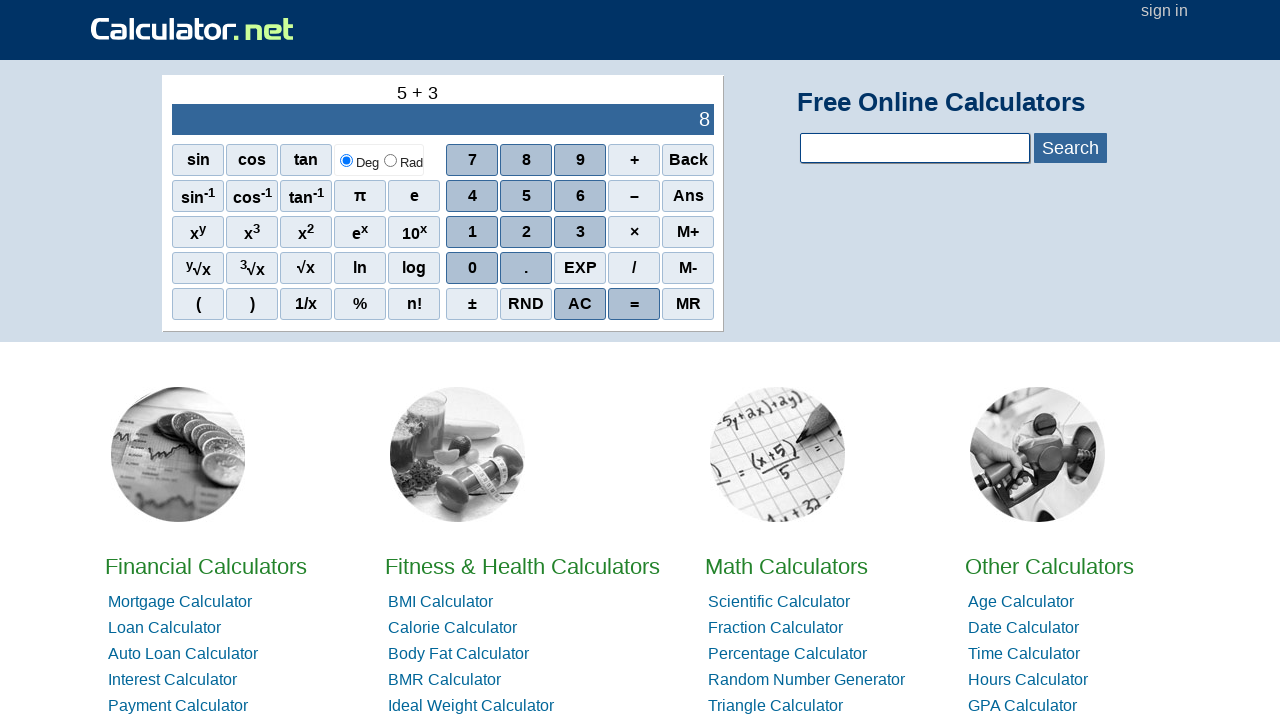

Clicked equals button to calculate result at (634, 304) on xpath=//span[text()='=']
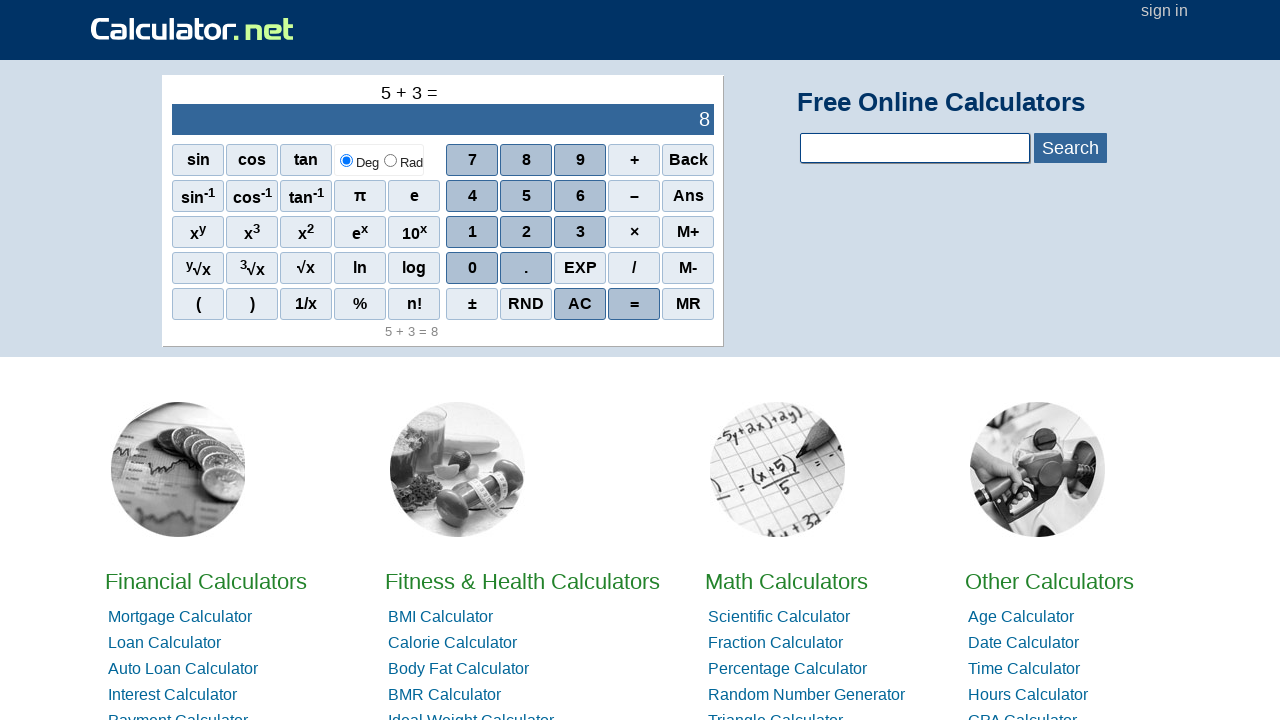

Result element loaded and visible
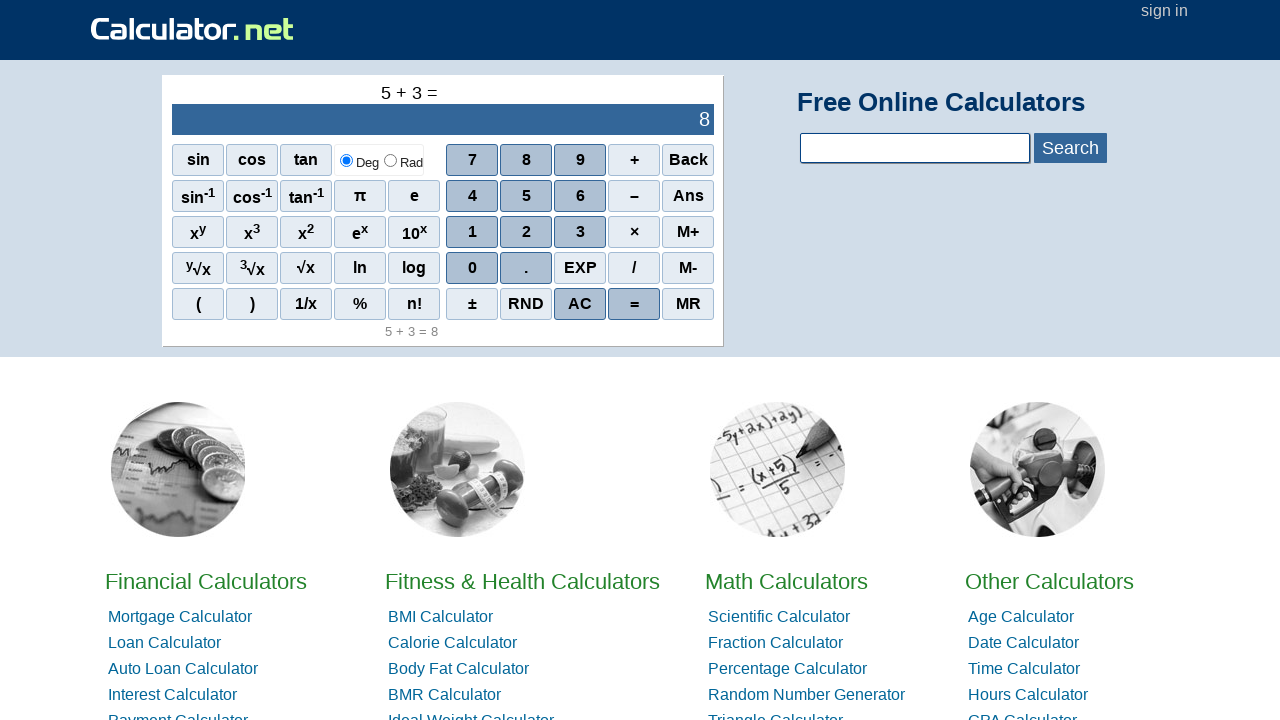

Retrieved result text: 8
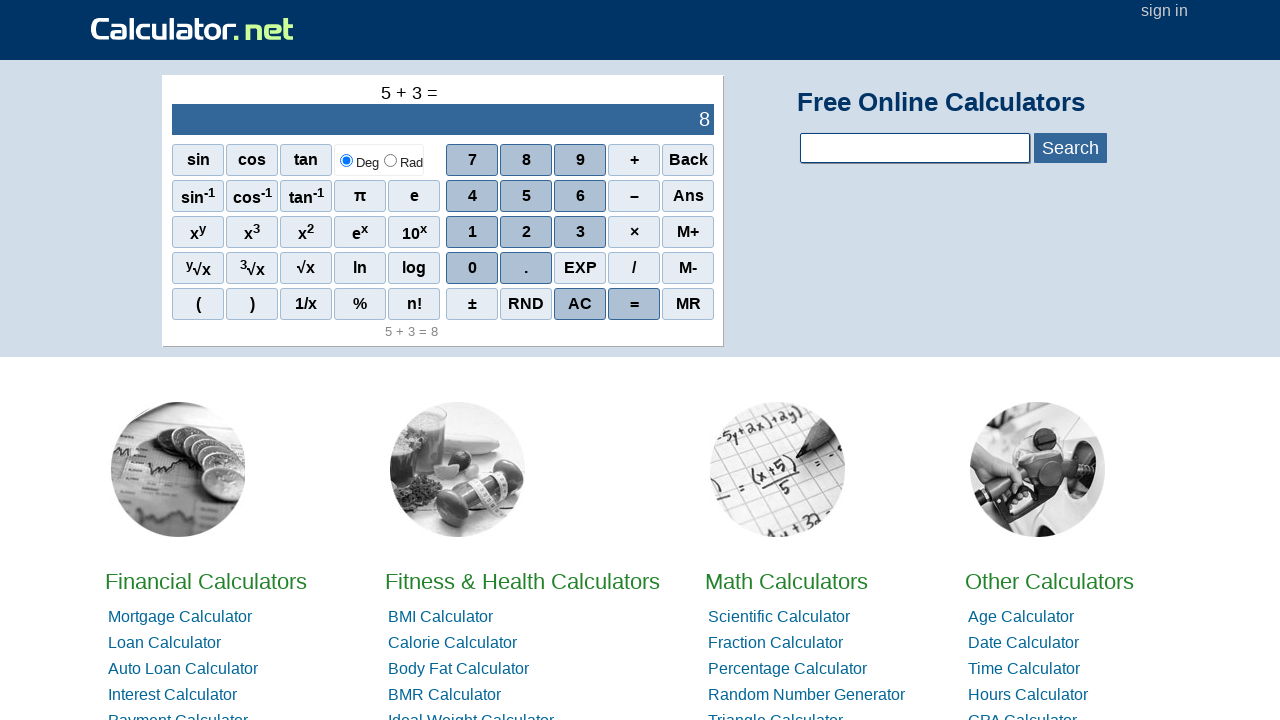

Verified calculation result: 5 + 3 = 8
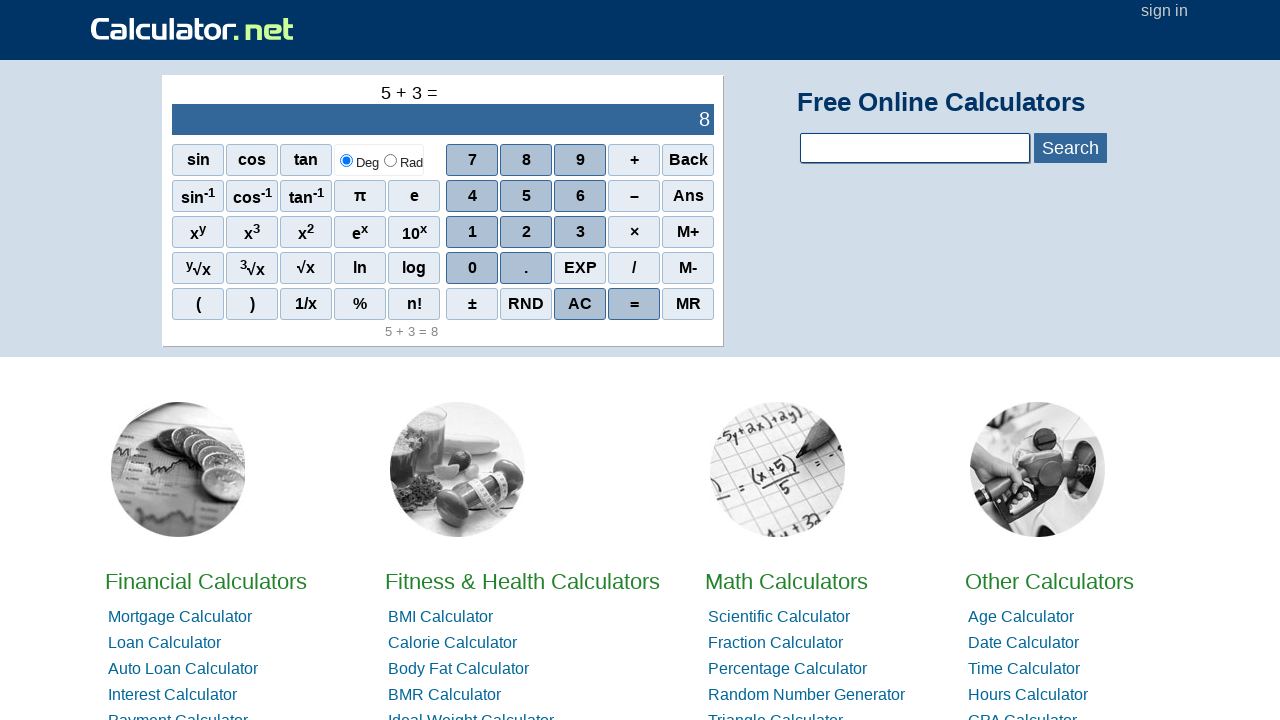

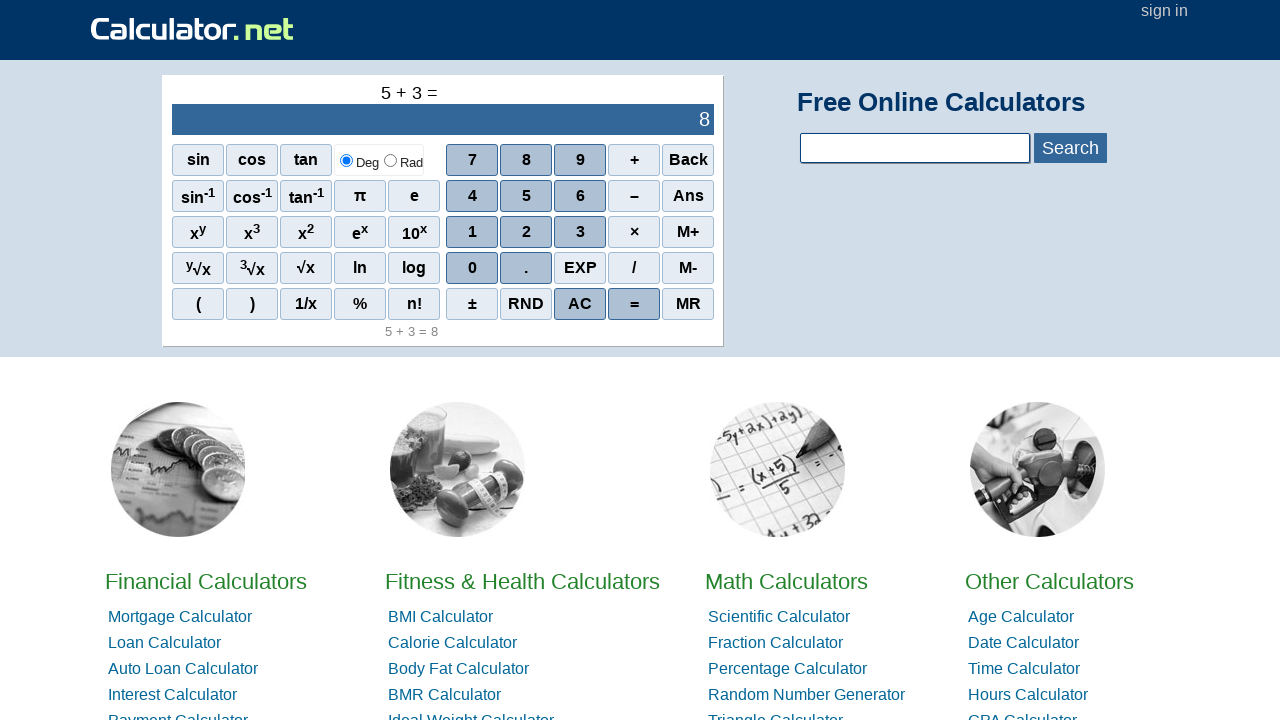